Tests dynamic dropdown functionality by selecting origin and destination stations from dependent dropdowns

Starting URL: https://rahulshettyacademy.com/dropdownsPractise/

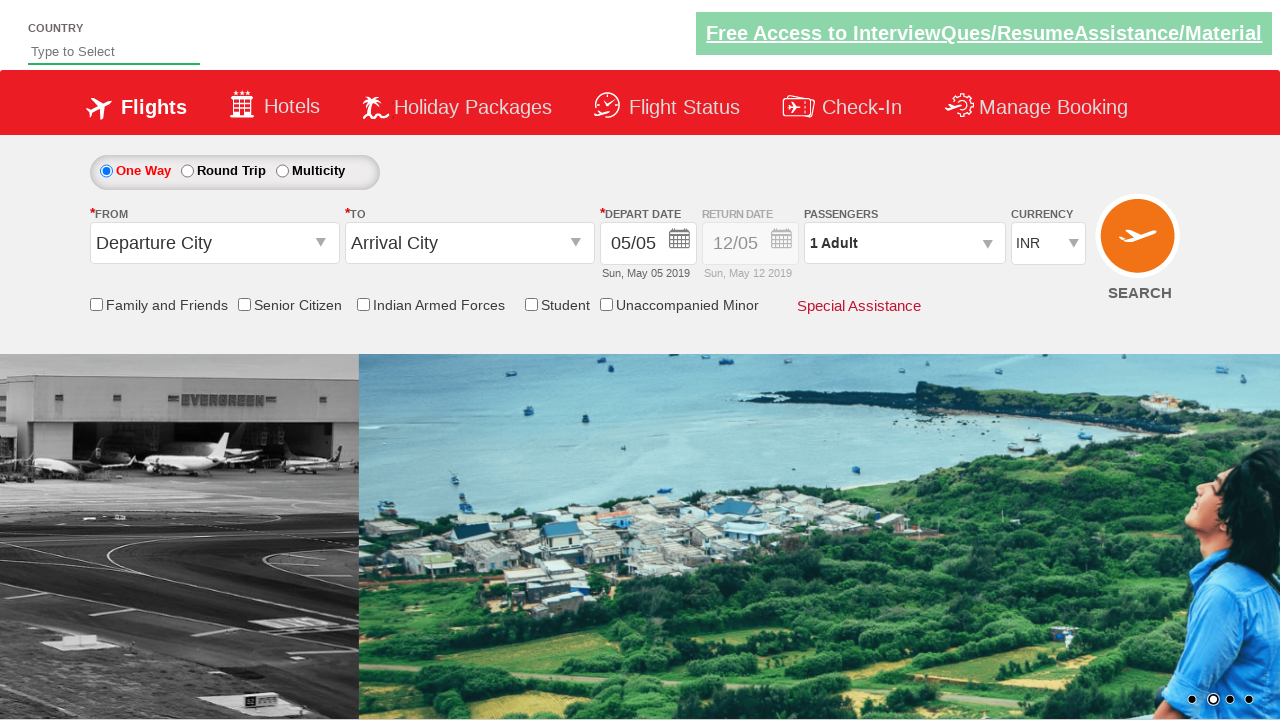

Clicked origin station dropdown at (214, 243) on input#ctl00_mainContent_ddl_originStation1_CTXT
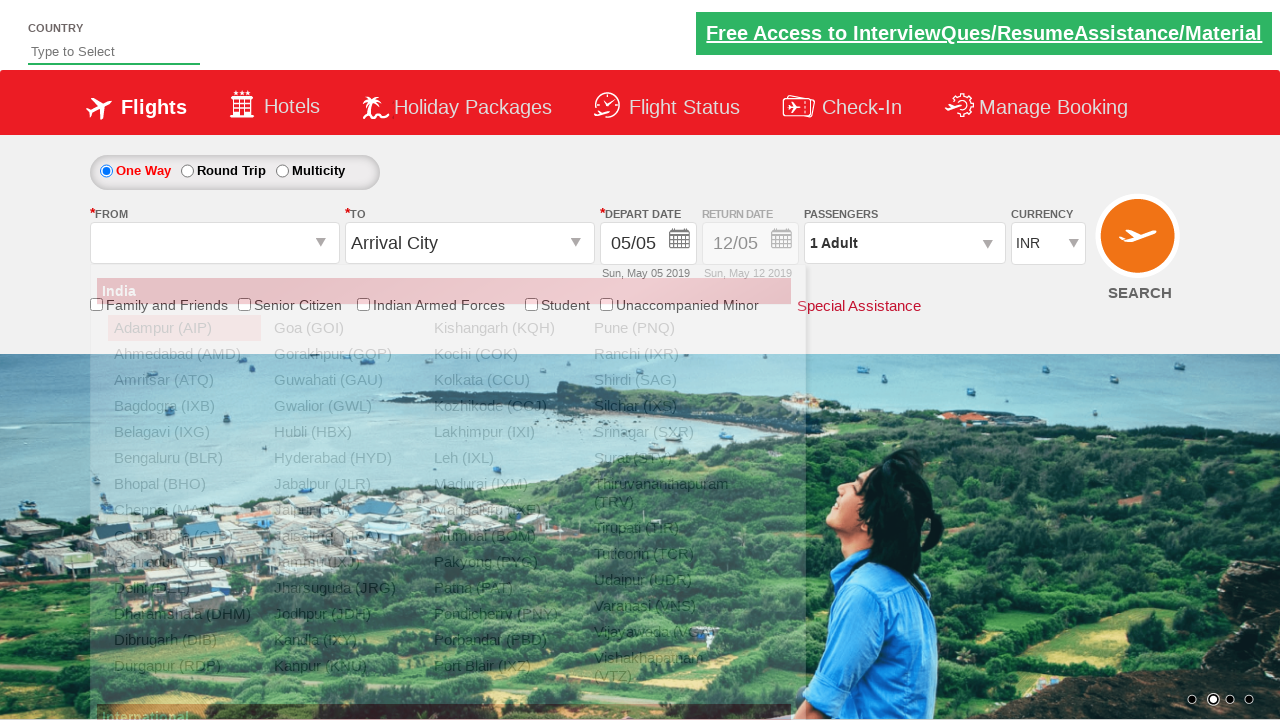

Selected MAA (Chennai) as origin station at (184, 510) on a[value='MAA']
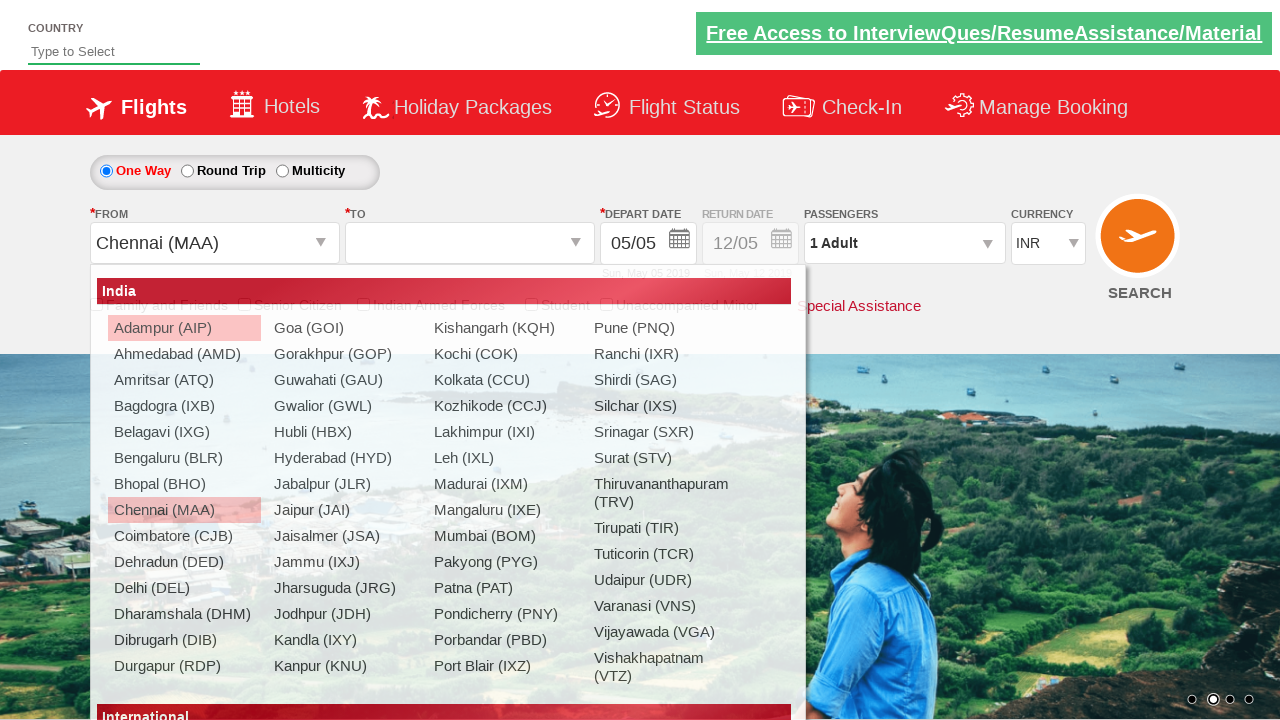

Waited for destination dropdown to update
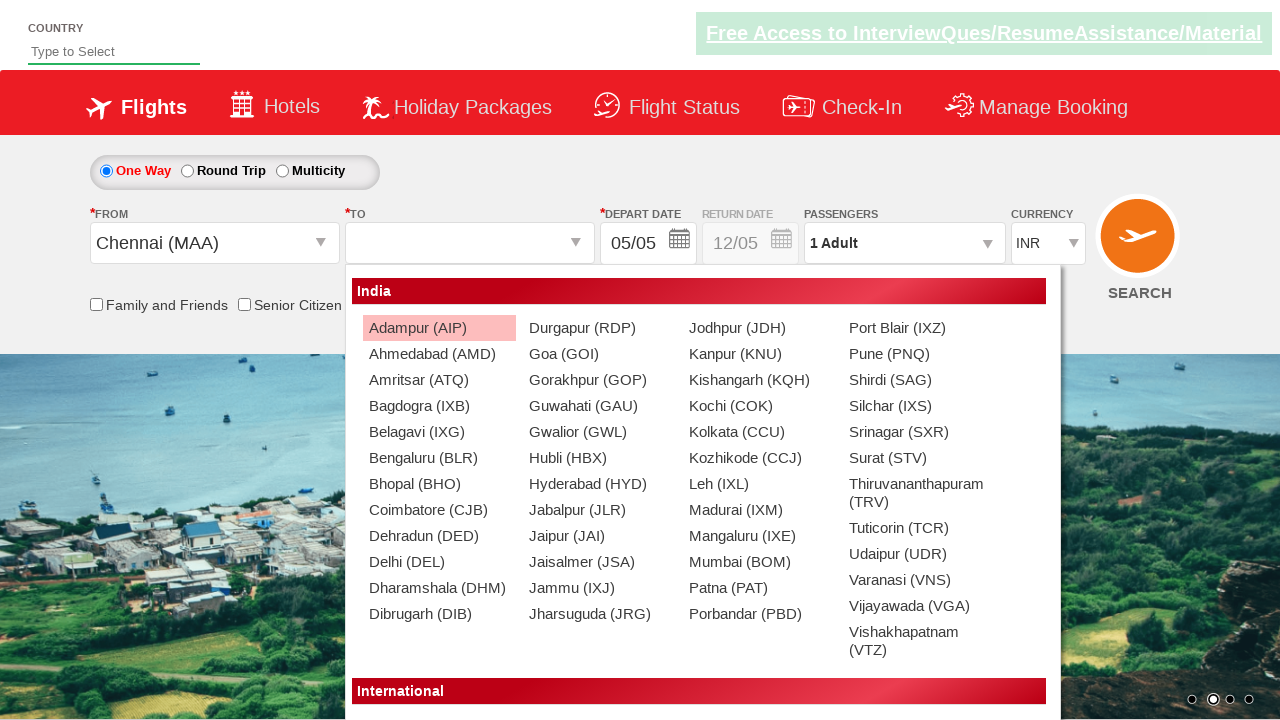

Selected PNQ (Pune) as destination station at (919, 354) on div#glsctl00_mainContent_ddl_destinationStation1_CTNR a[value='PNQ']
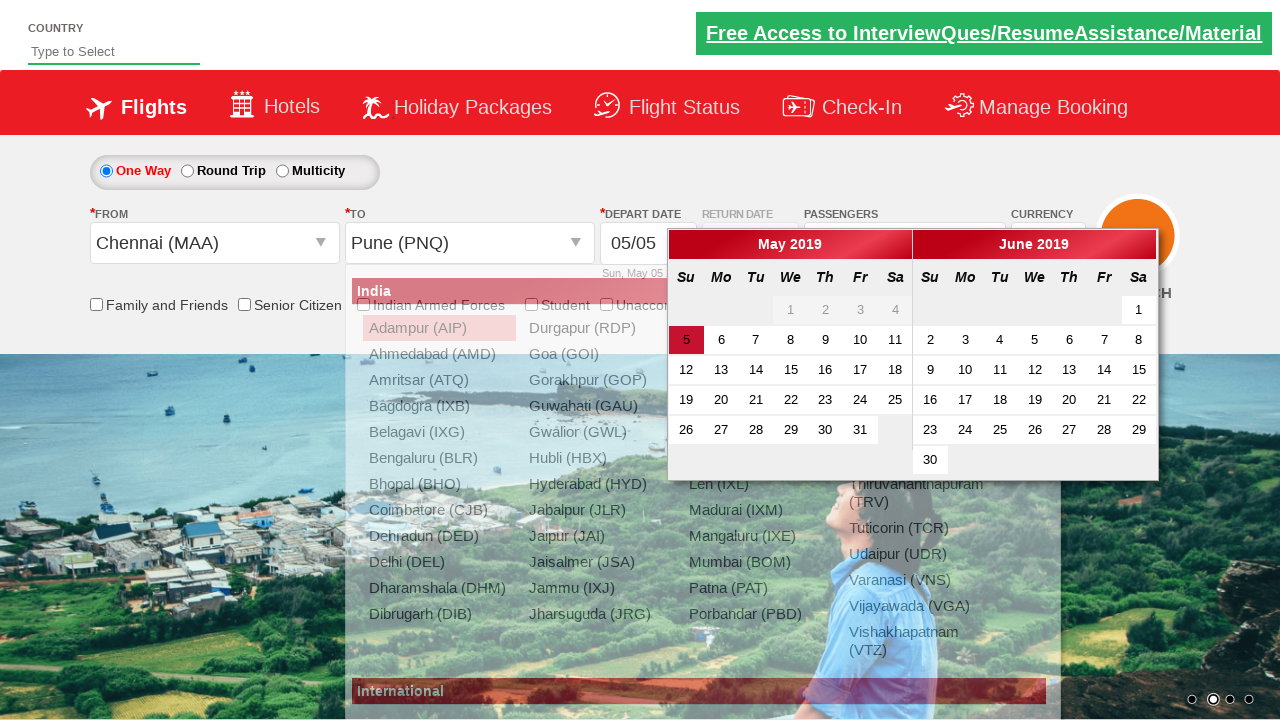

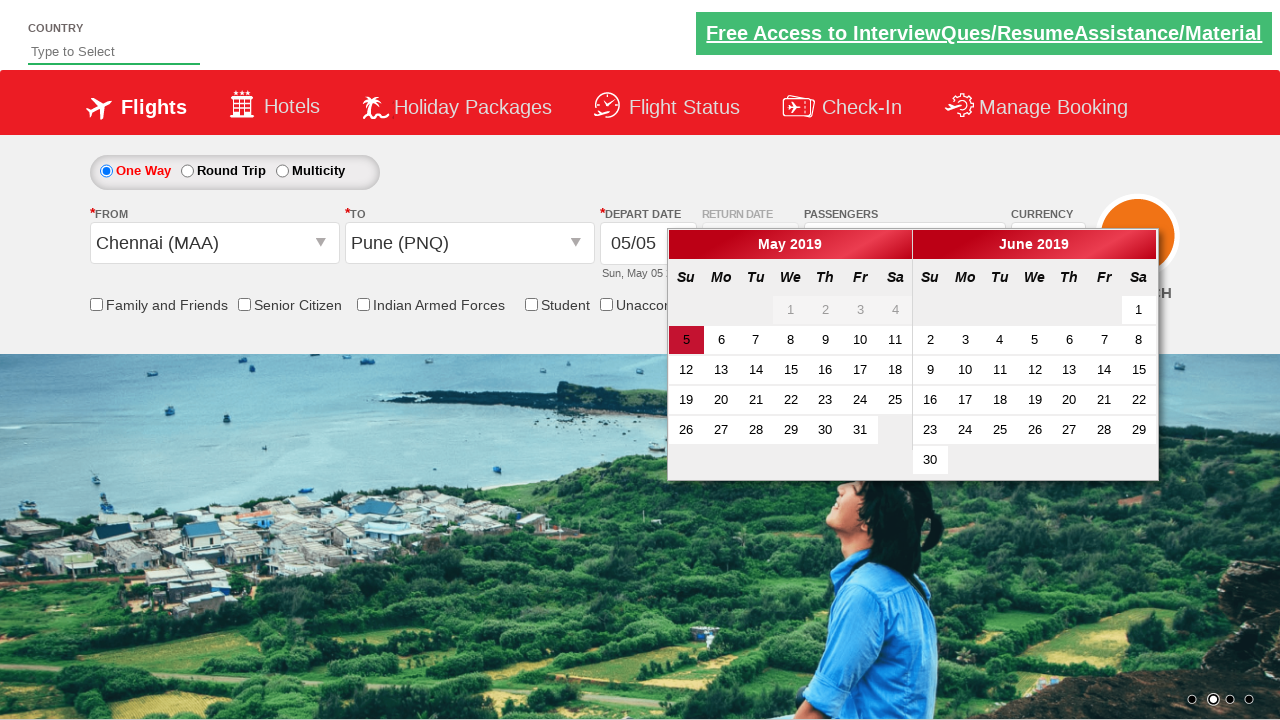